Tests semantic element selection using getByRole() by adding a todo item and verifying it appears in the list

Starting URL: https://demo.playwright.dev/todomvc/

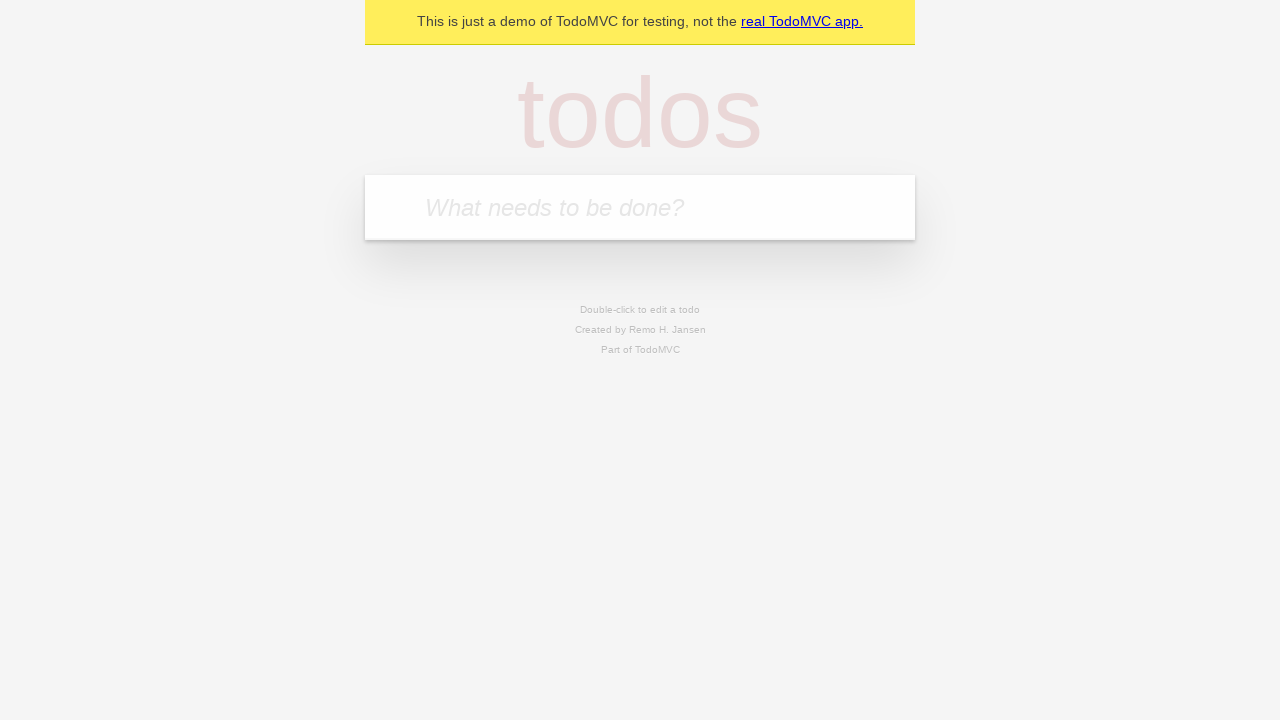

Filled todo input field with 'Learn Playwright locators' on internal:role=textbox[name="What needs to be done?"i]
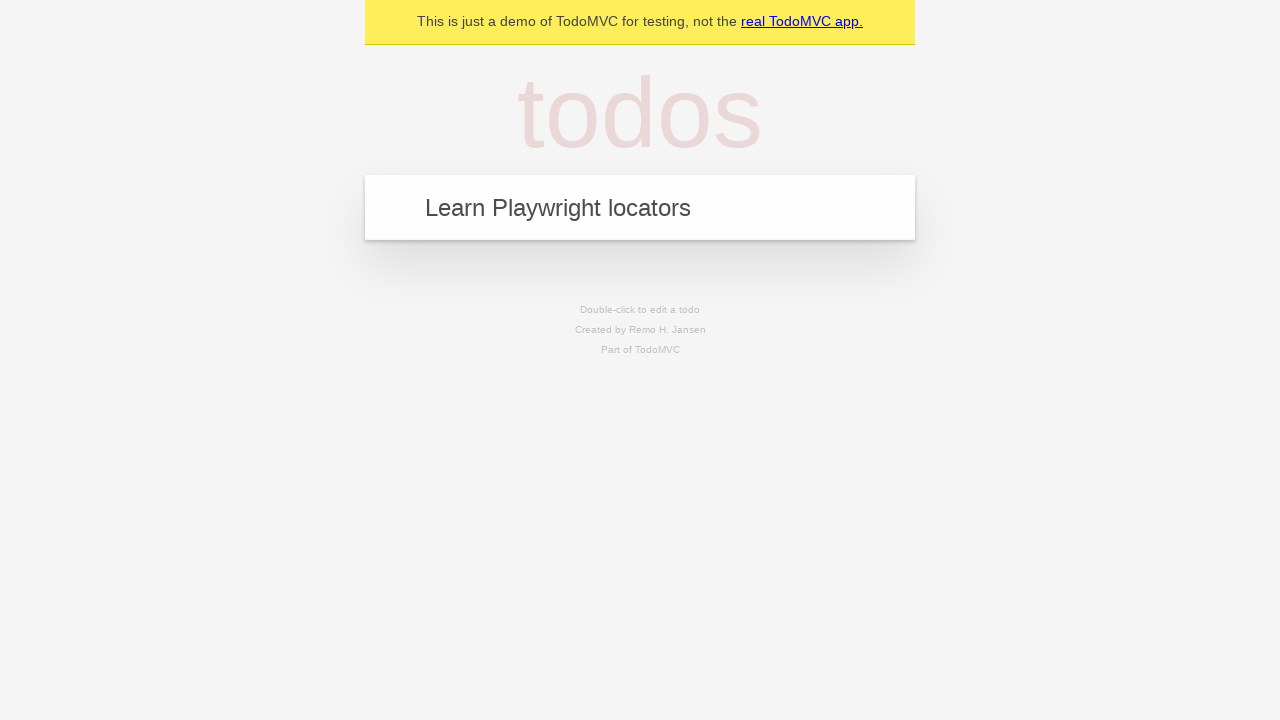

Pressed Enter to submit the todo item on internal:role=textbox[name="What needs to be done?"i]
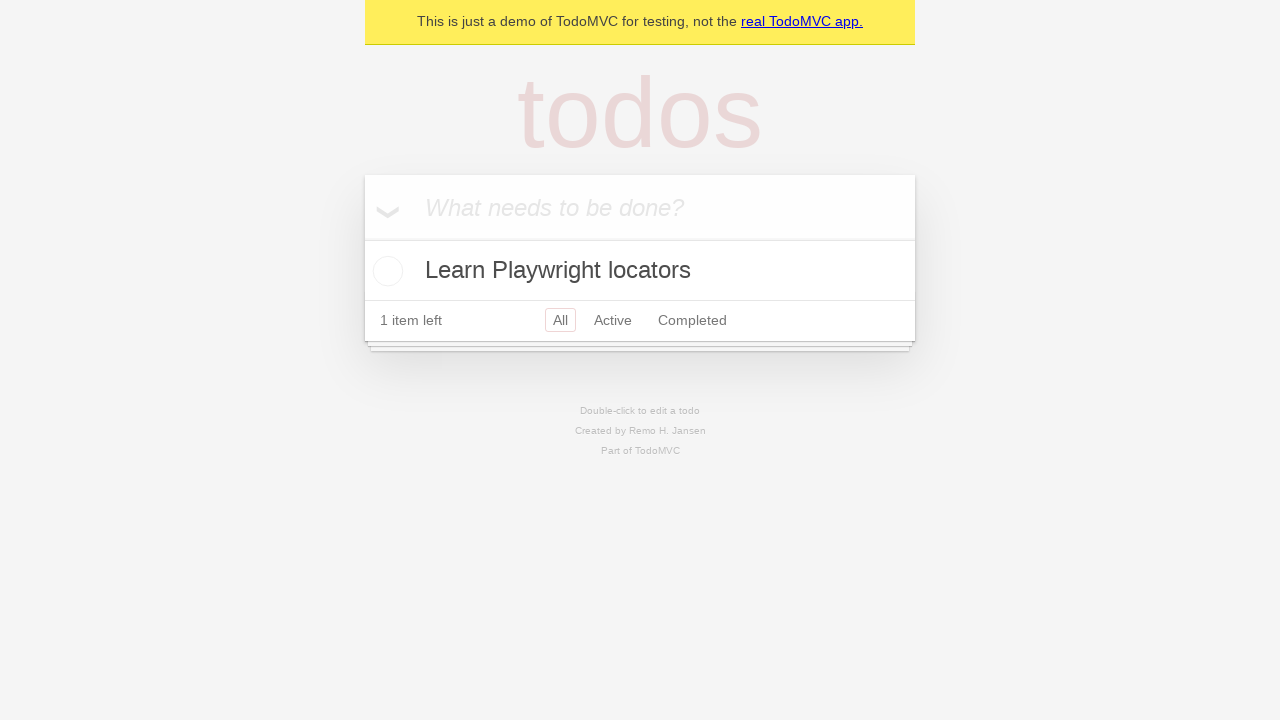

Located the todo item in the list by semantic role and text filter
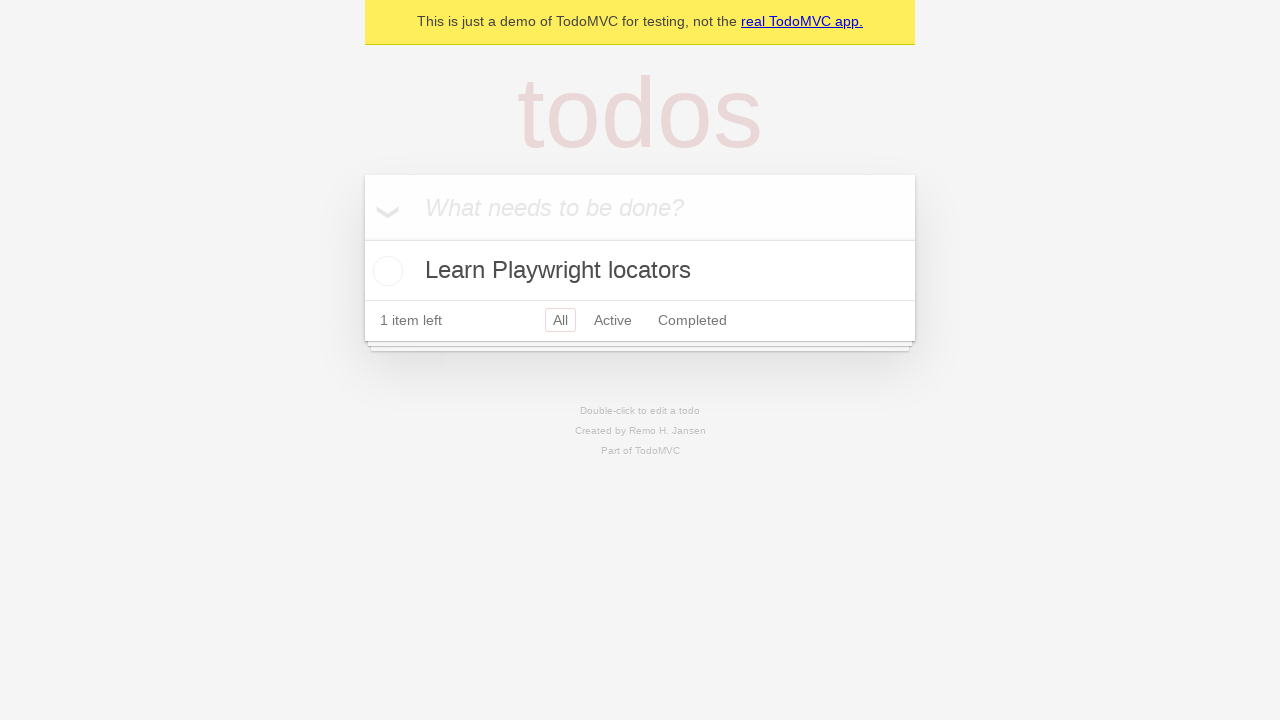

Verified the todo item is visible in the list
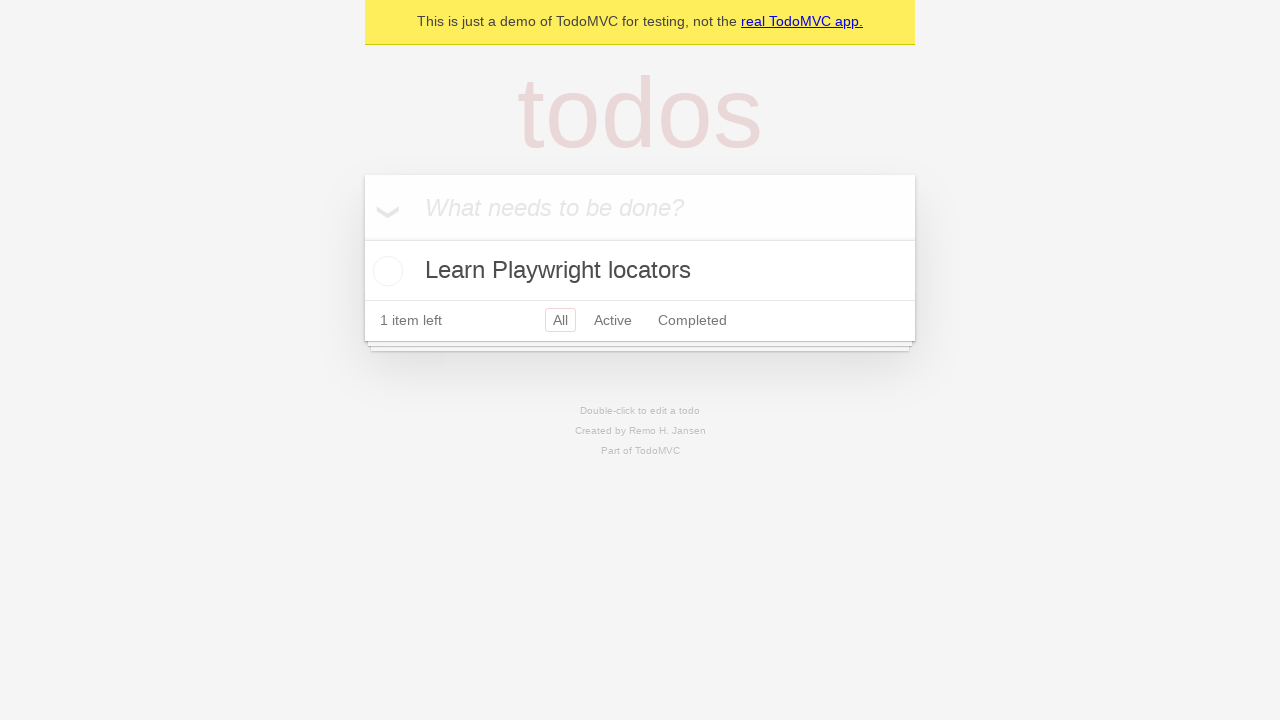

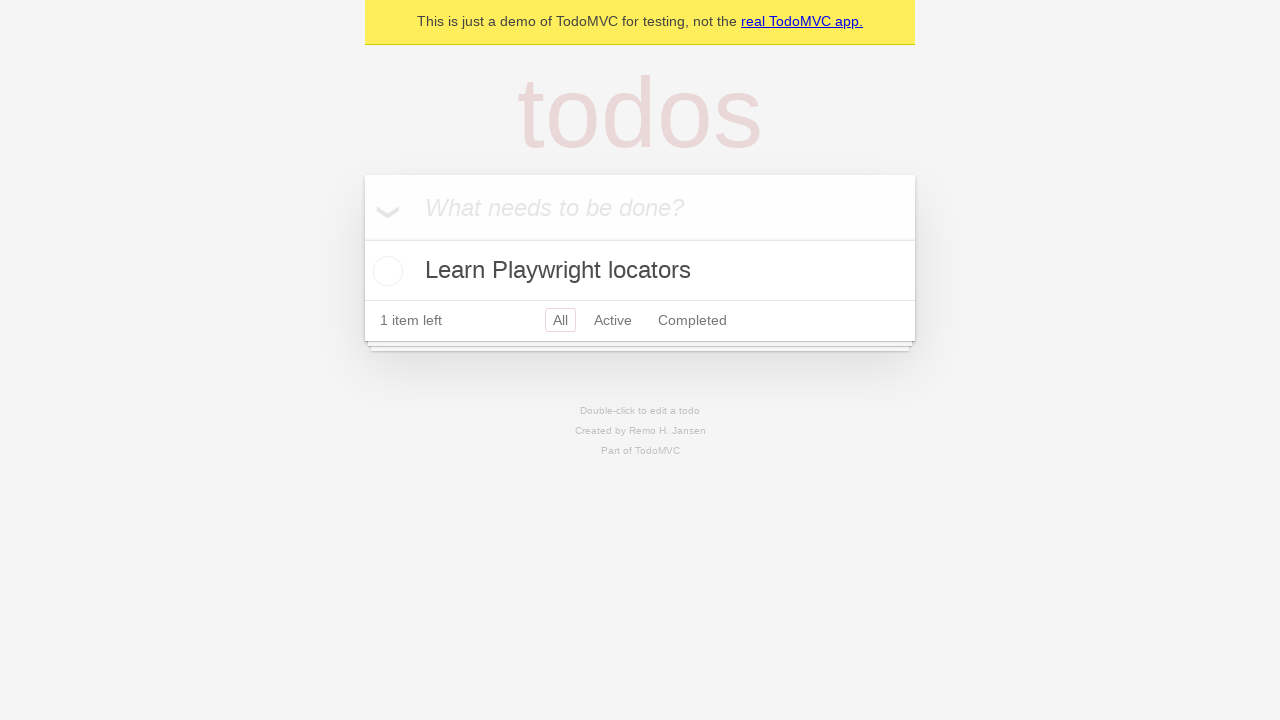